Tests slider interaction by clicking and holding the range slider element and moving it horizontally

Starting URL: https://www.selenium.dev/selenium/web/web-form.html

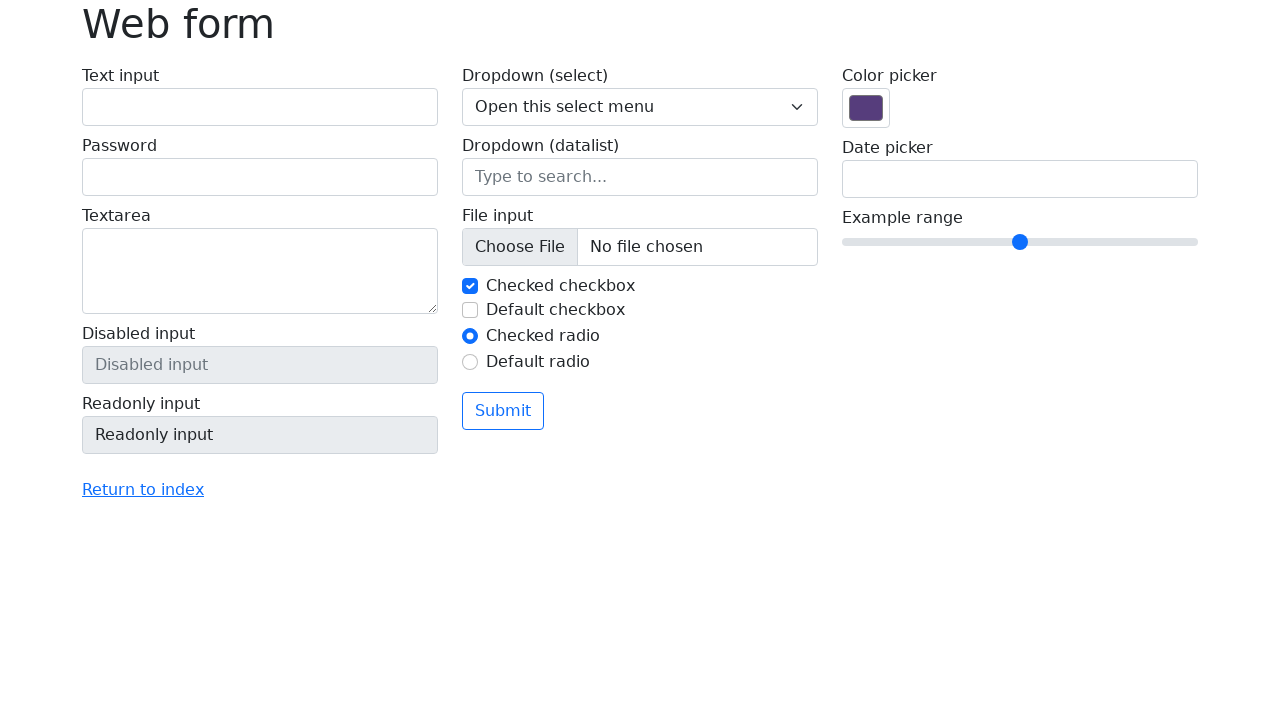

Located the range slider element
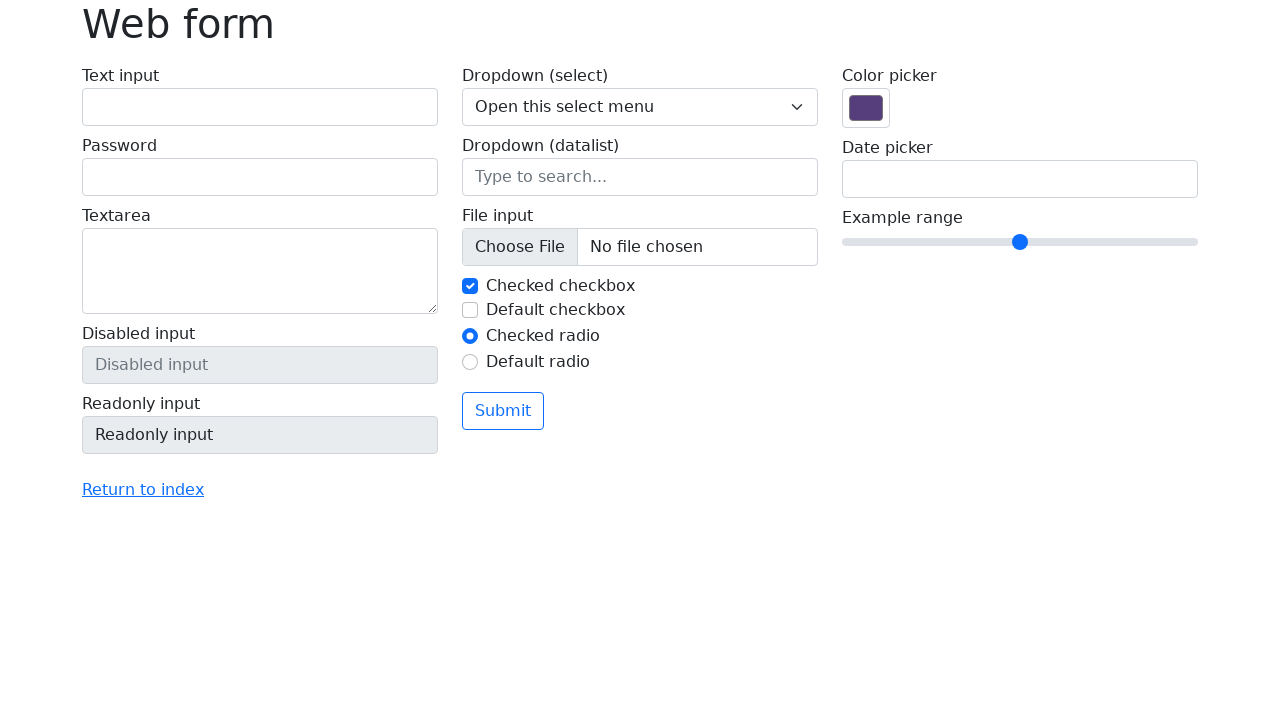

Retrieved bounding box coordinates of the slider
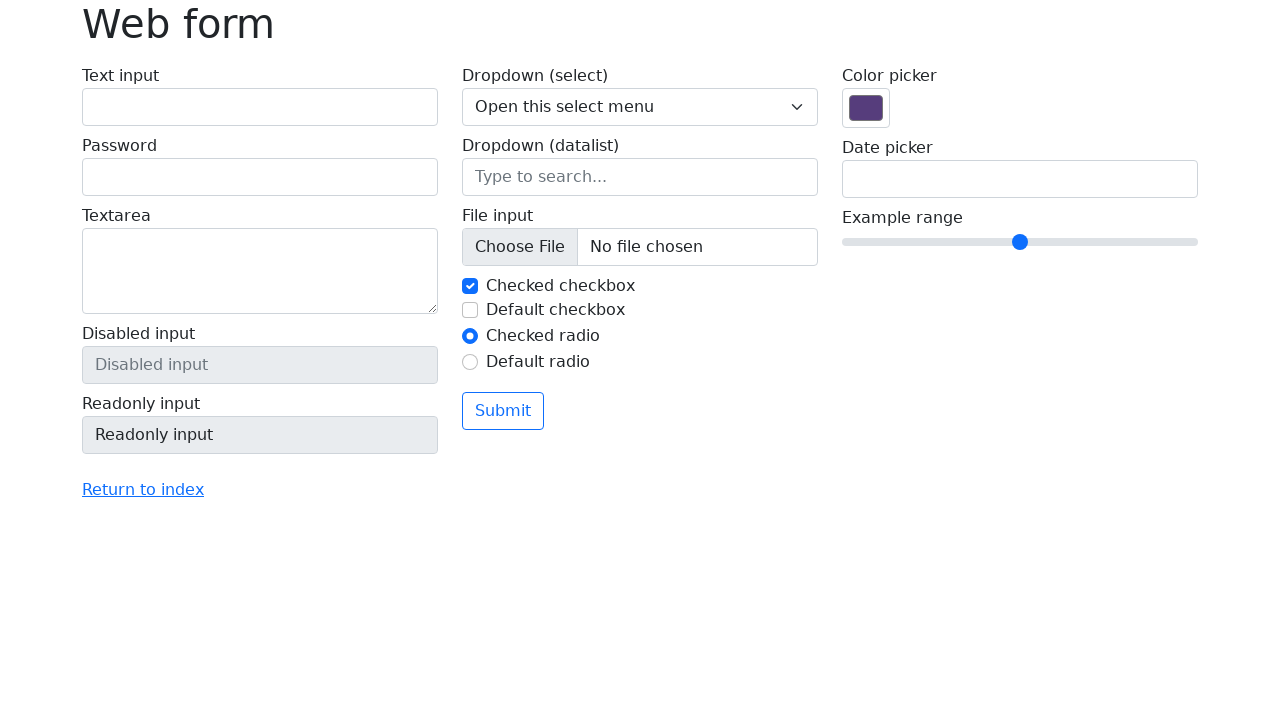

Moved mouse to the center of the slider element at (1020, 242)
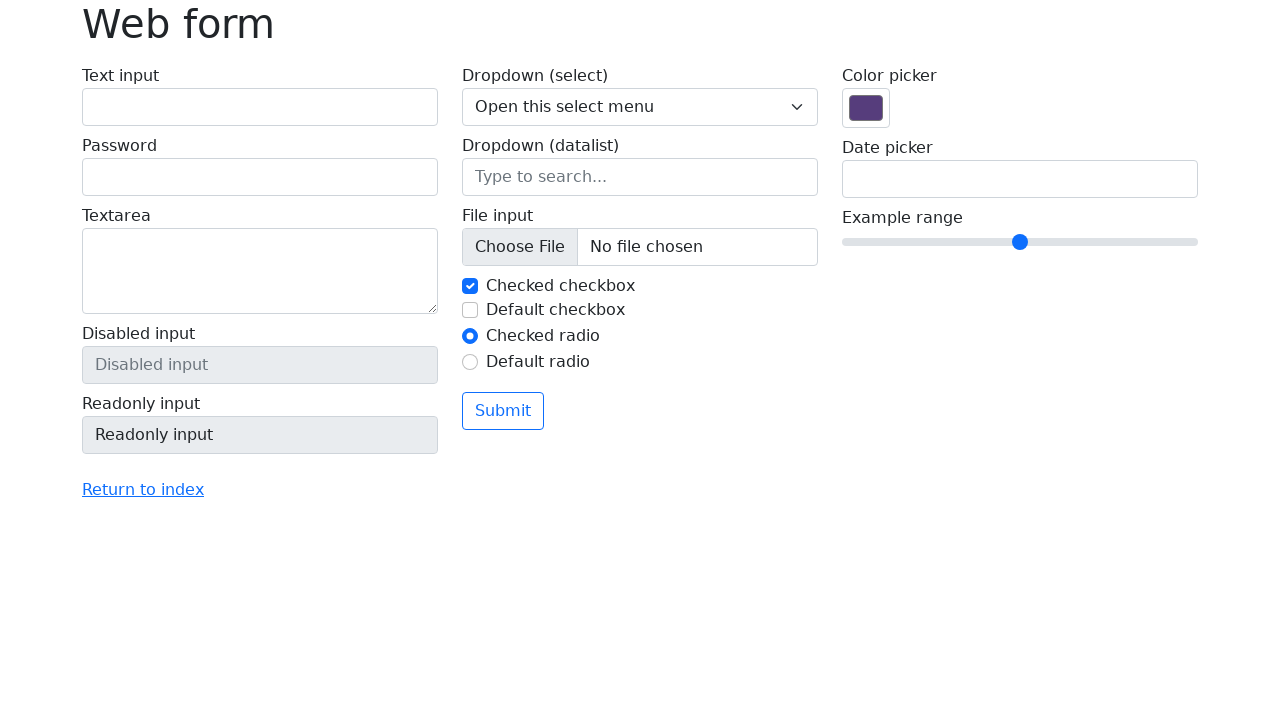

Pressed down the mouse button on the slider at (1020, 242)
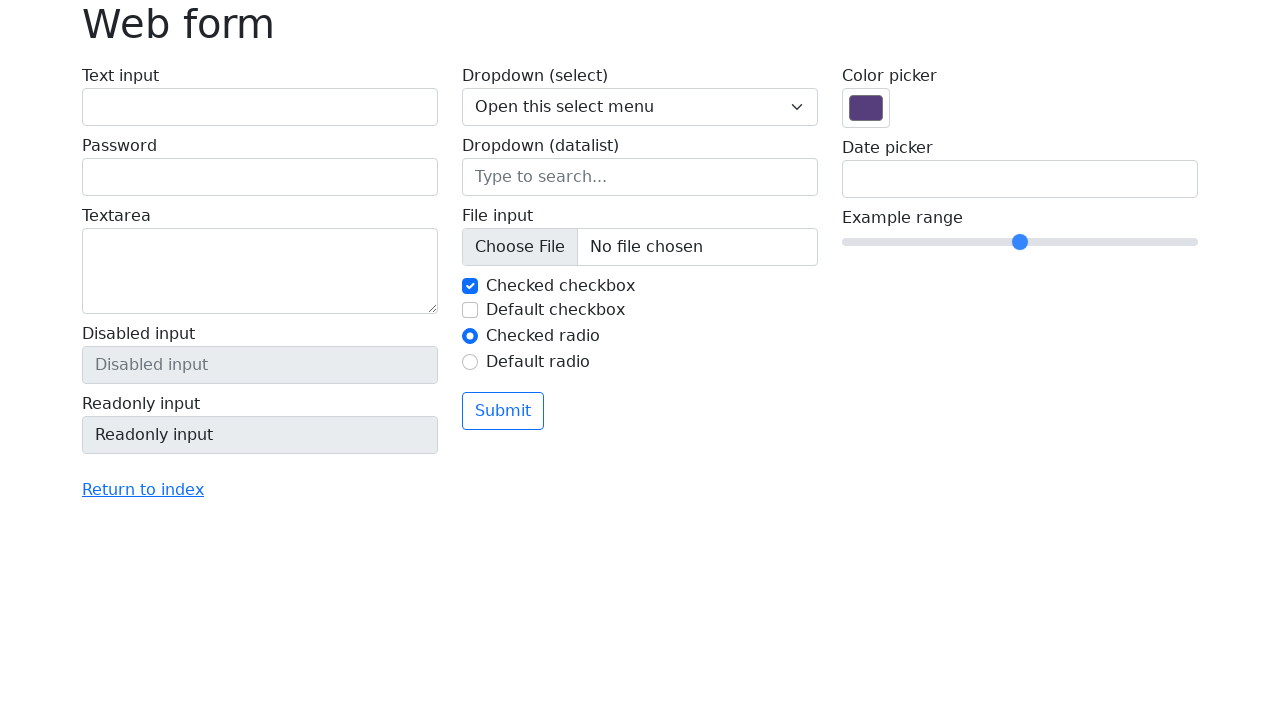

Dragged the slider 40 pixels to the right at (1060, 242)
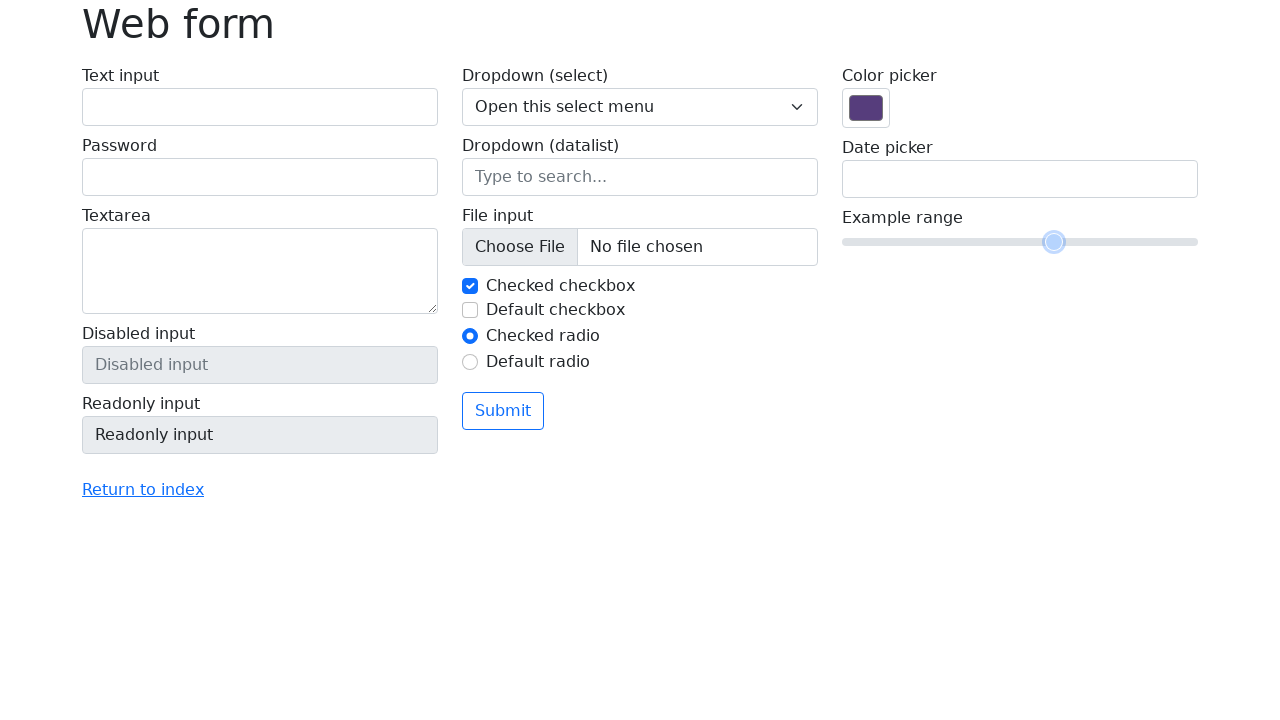

Released the mouse button to complete slider drag at (1060, 242)
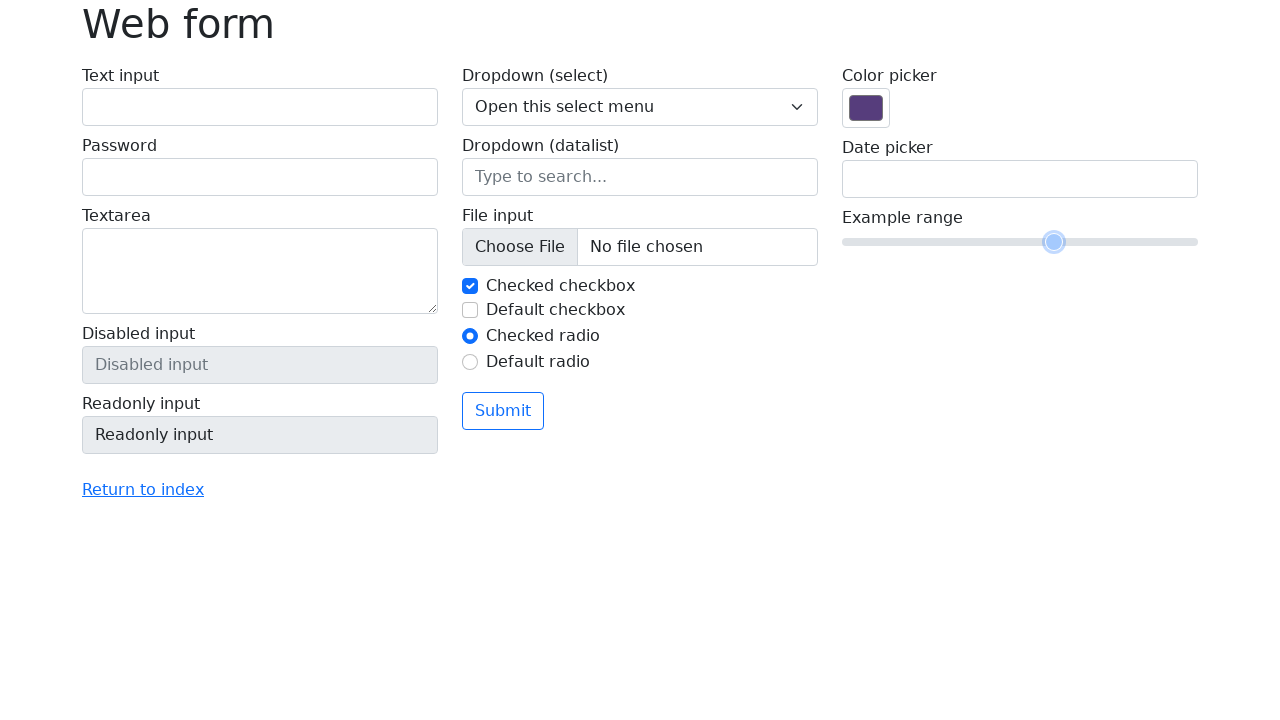

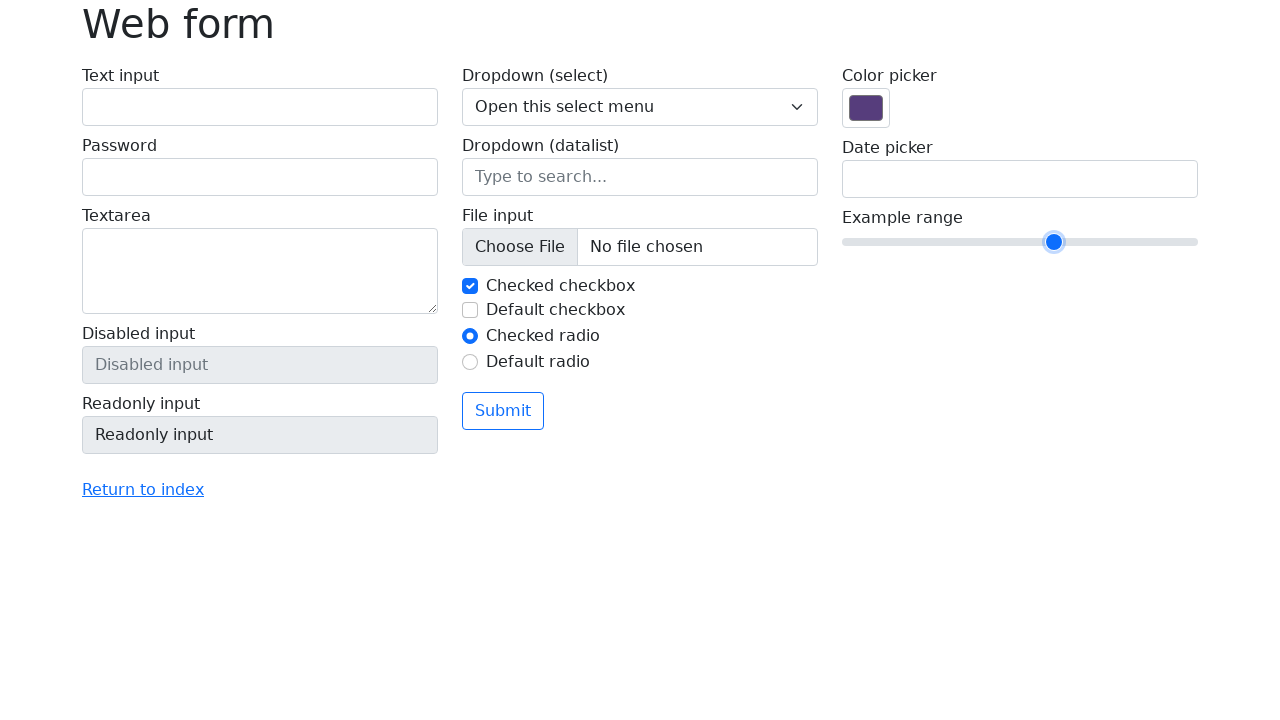